Tests the create place form by opening it, selecting a category and subcategory from dropdowns, and submitting

Starting URL: http://www.navigator.ba

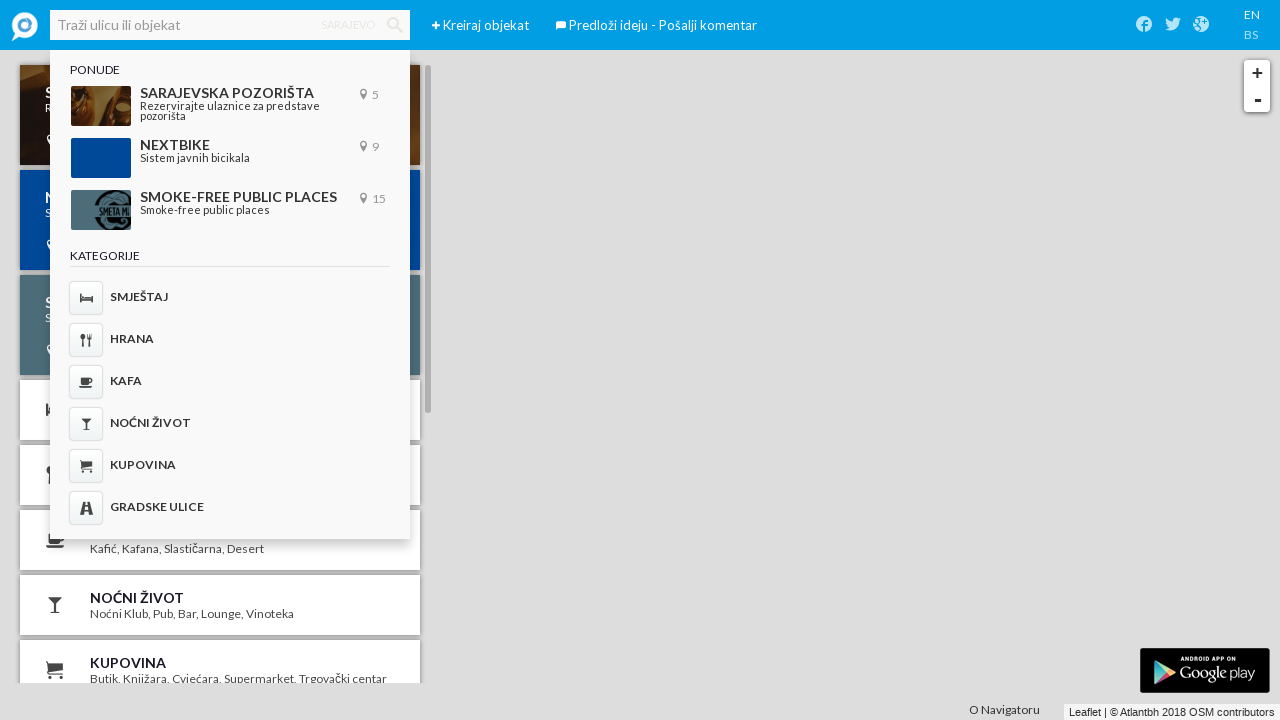

Clicked the create place button at (436, 26) on li[title='Kreiraj objekat'] a, li[title='Create place'] a
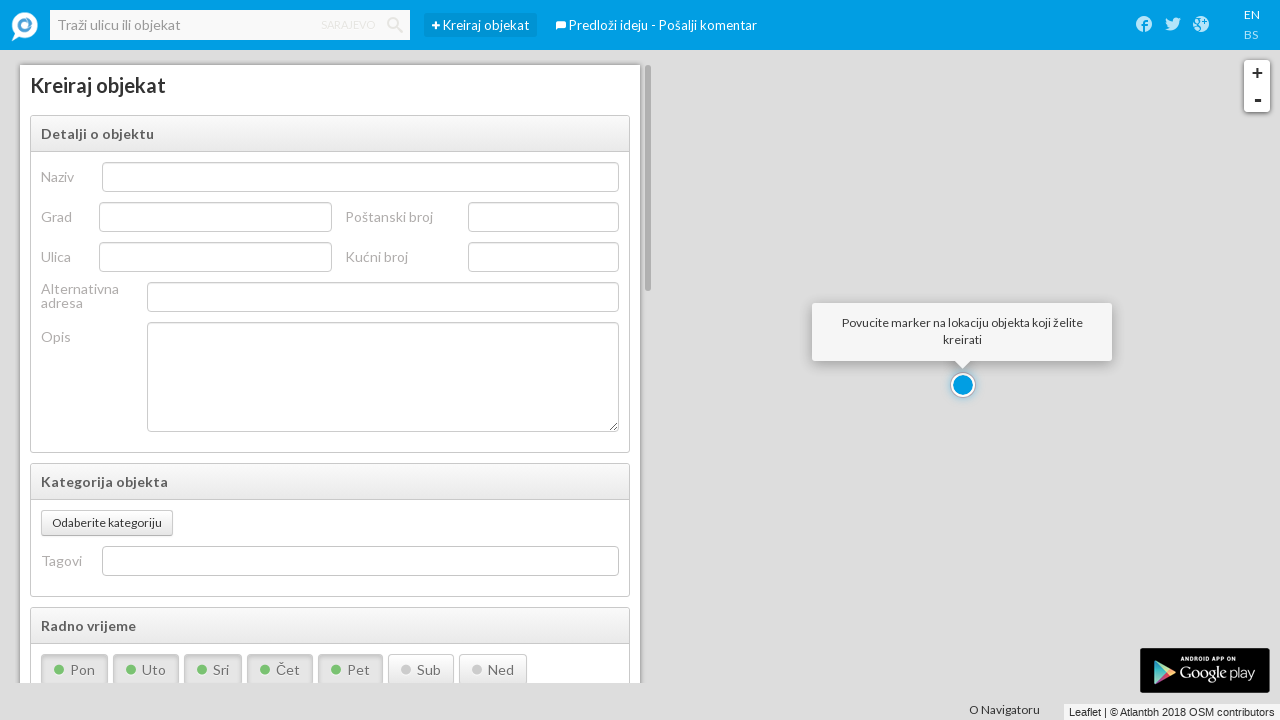

Clicked the category selector button at (107, 523) on div.category-selector-container button
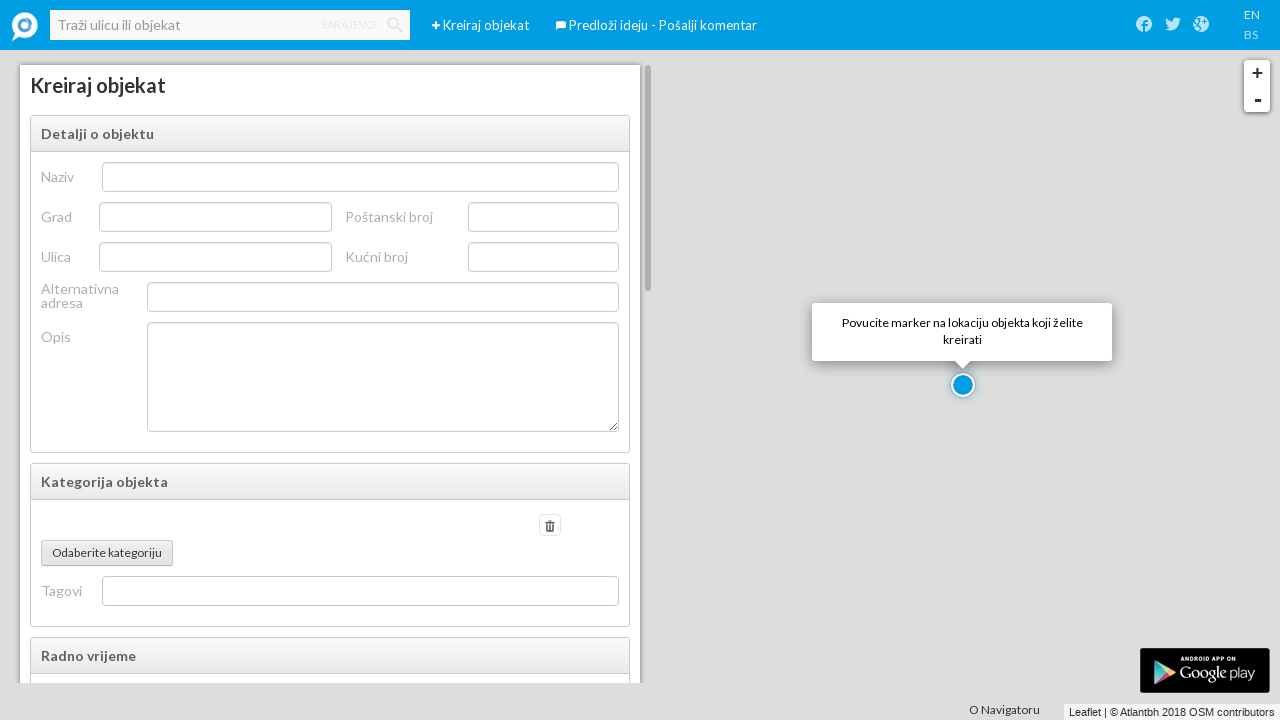

Waited for category dropdown to appear
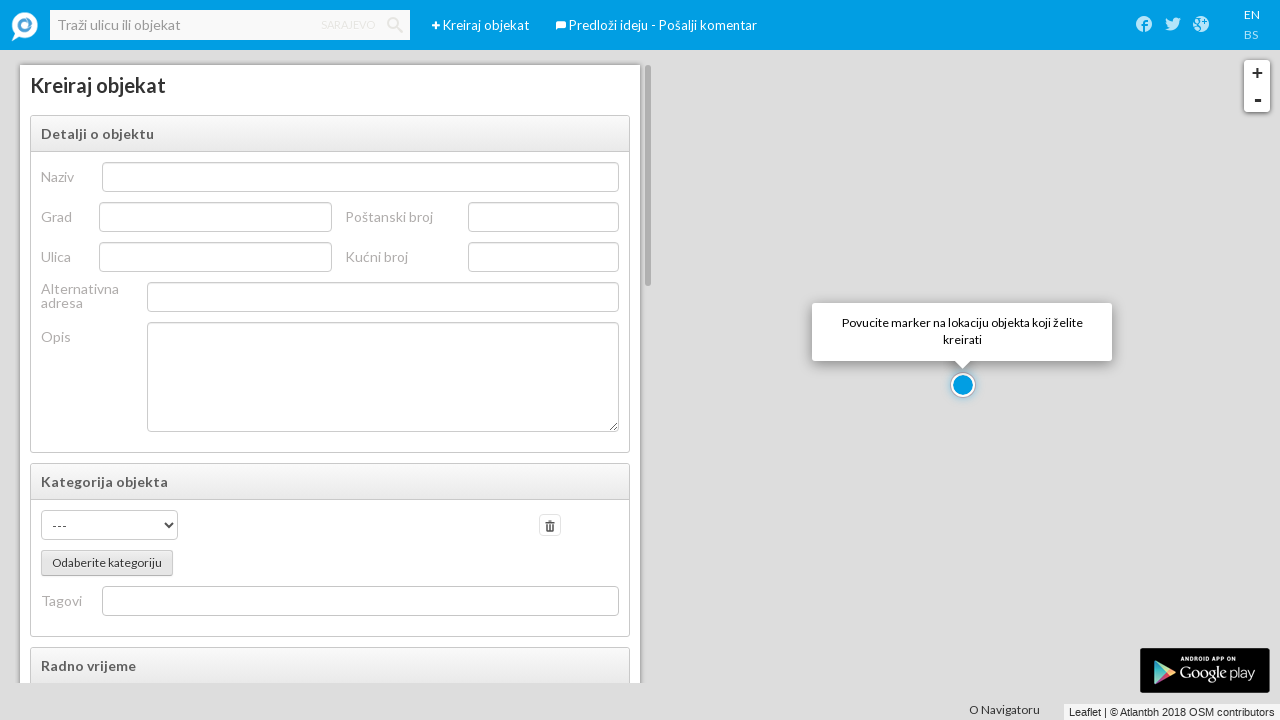

Selected category with value 8 on div.category-selector-row div.span3 select
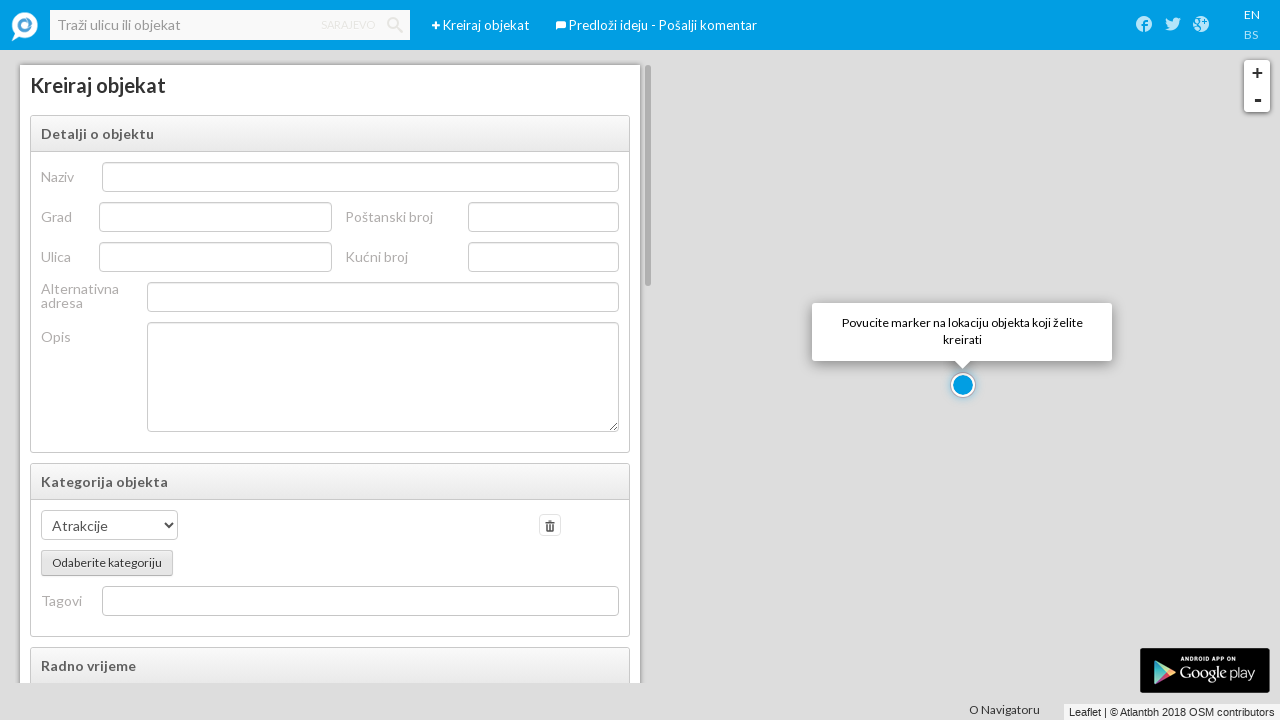

Waited for subcategory to load
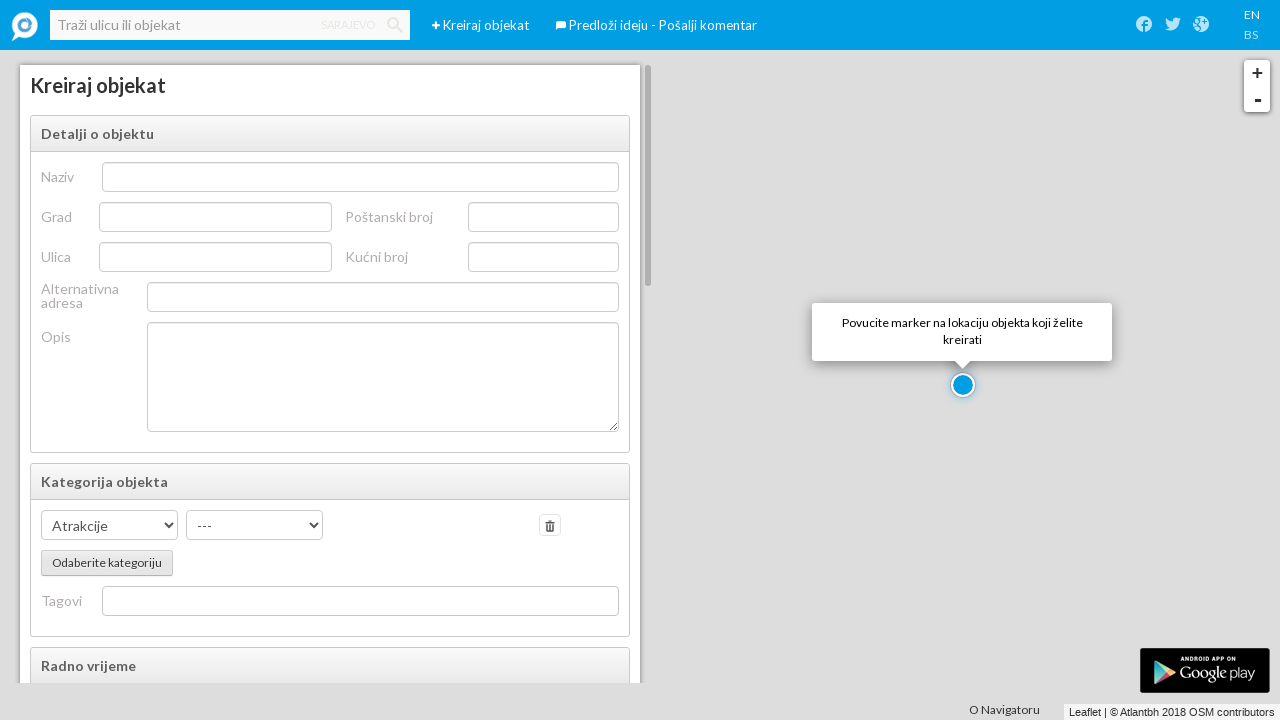

Selected subcategory at index 2 on div.category-selector-row select >> nth=1
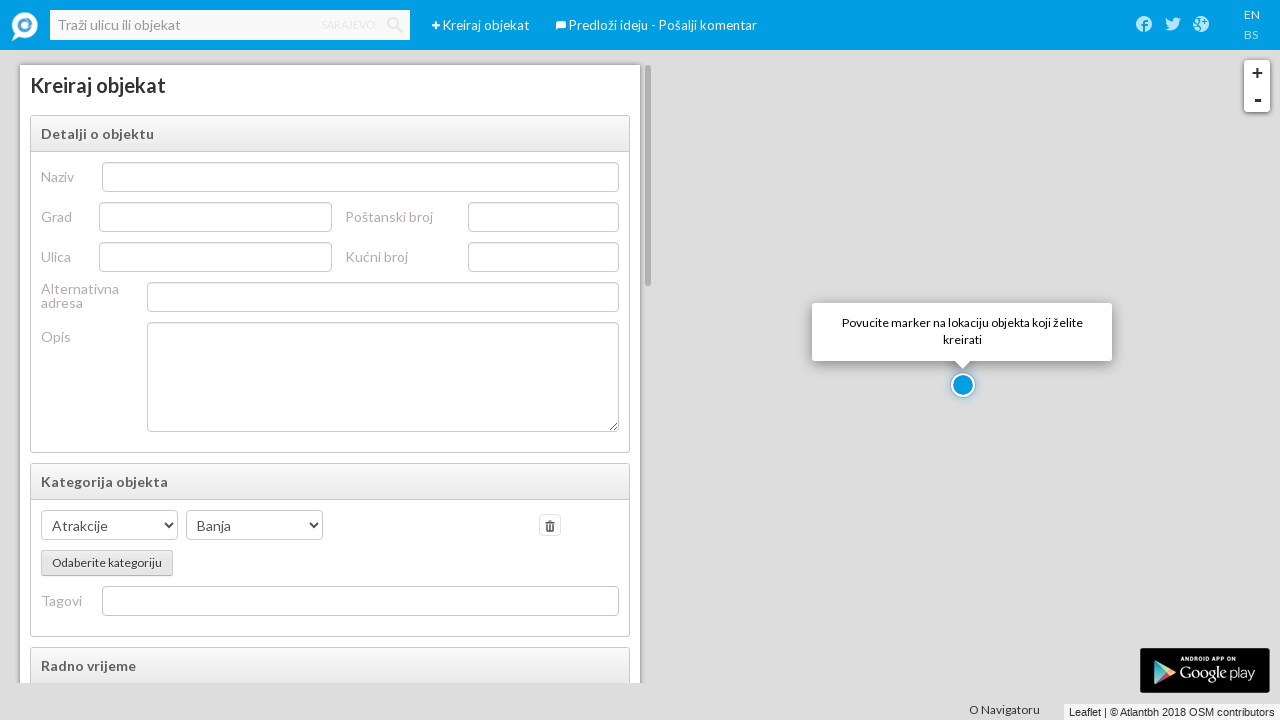

Scrolled down 4000 pixels to submit button
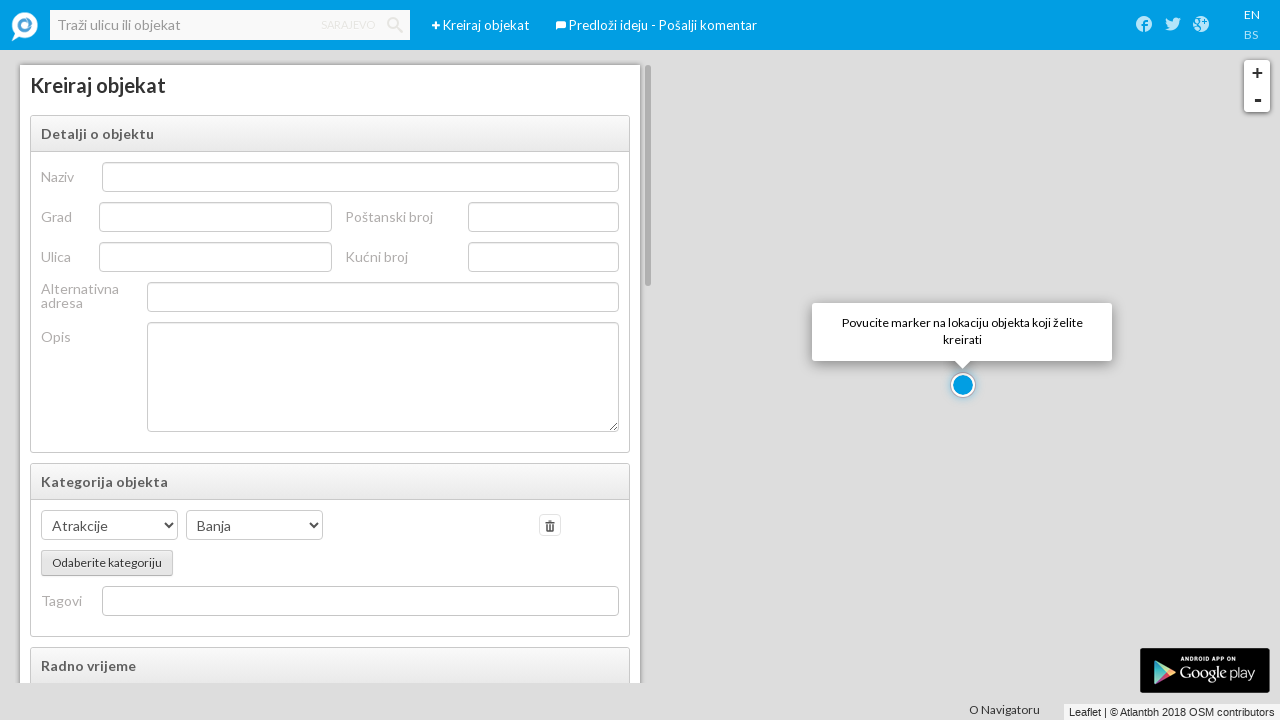

Clicked the submit button to create new place at (282, 653) on button.btn-success
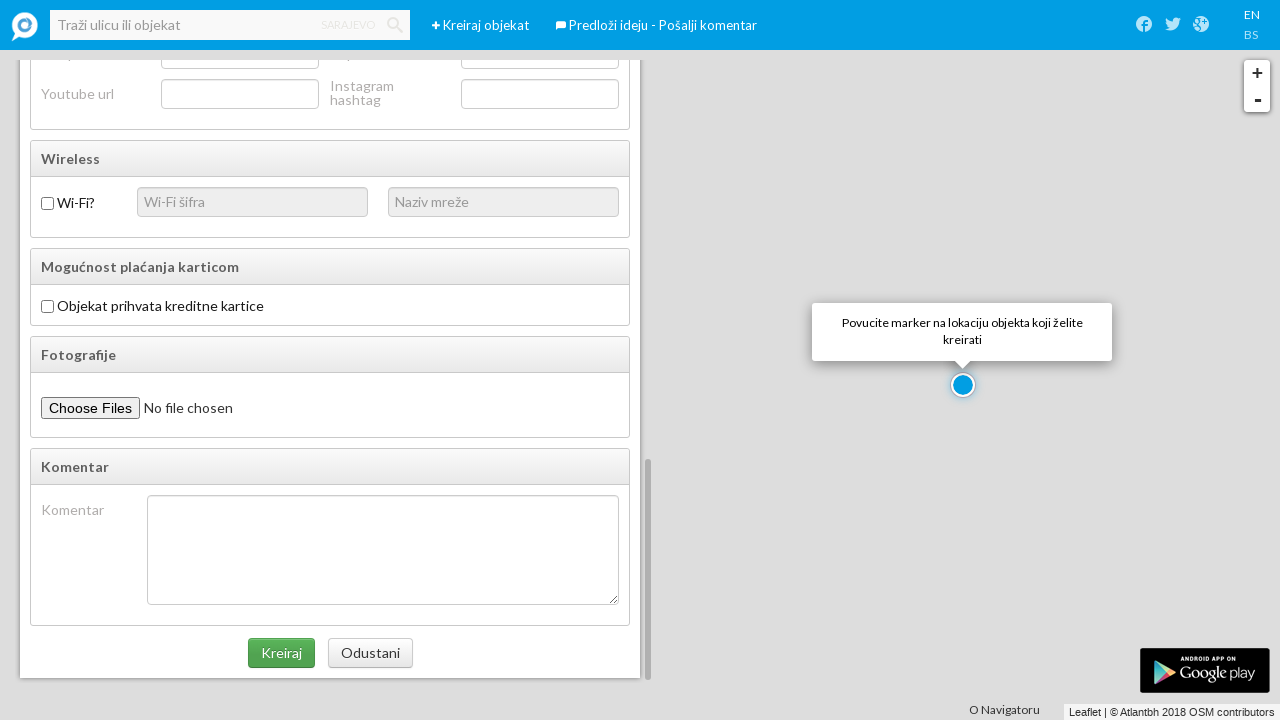

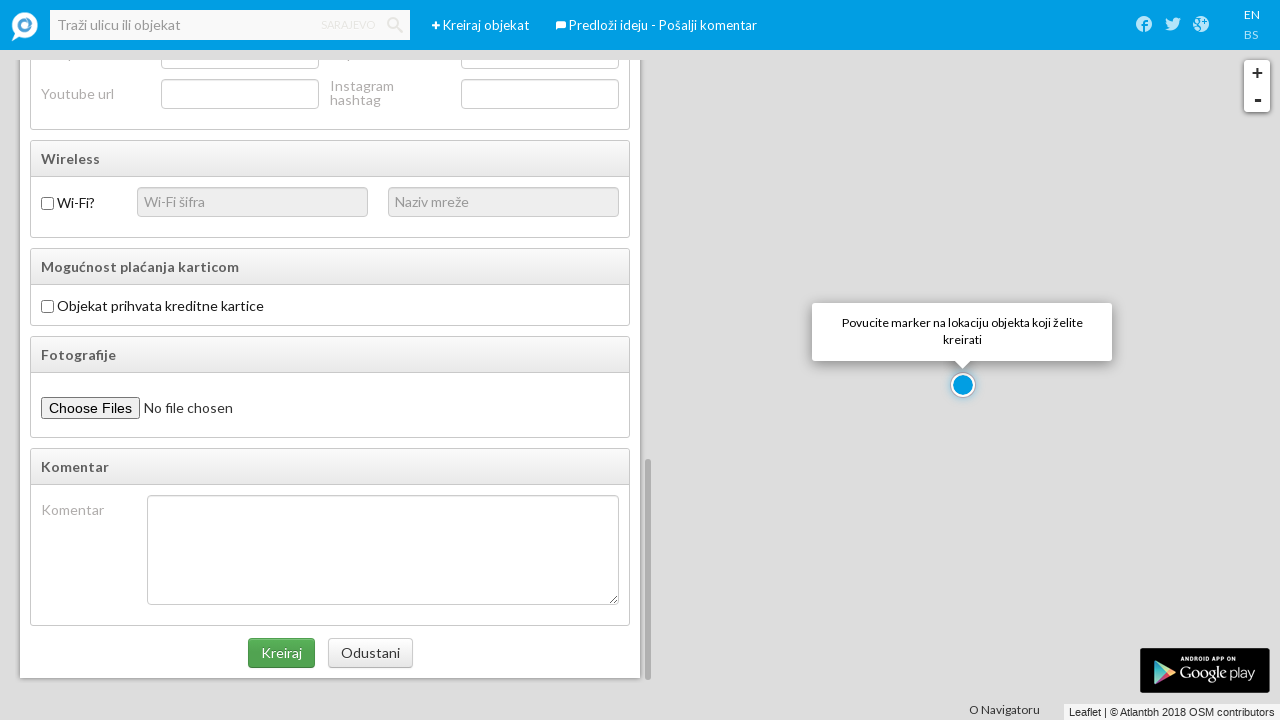